Tests the resizable widget on jQuery UI demo by clicking the Resizable link and dragging the resize handle to expand the element

Starting URL: https://jqueryui.com/droppable/

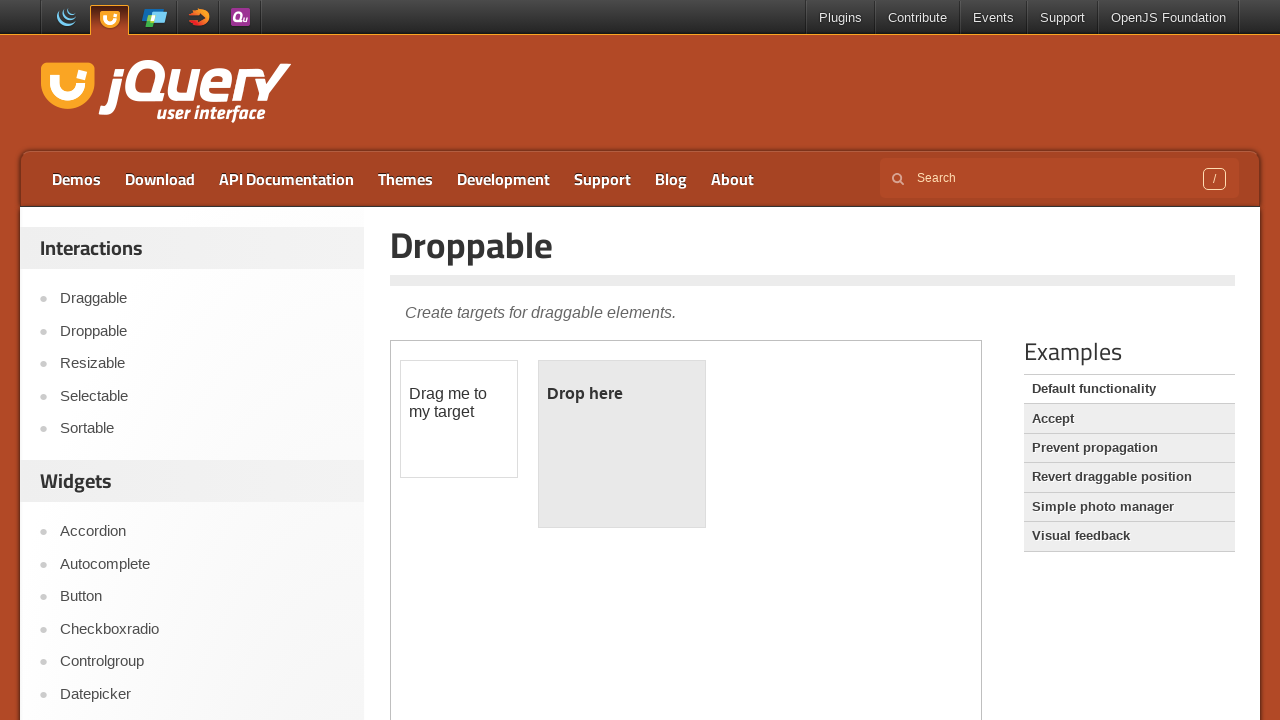

Clicked on Resizable link in the navigation at (202, 364) on a:text('Resizable')
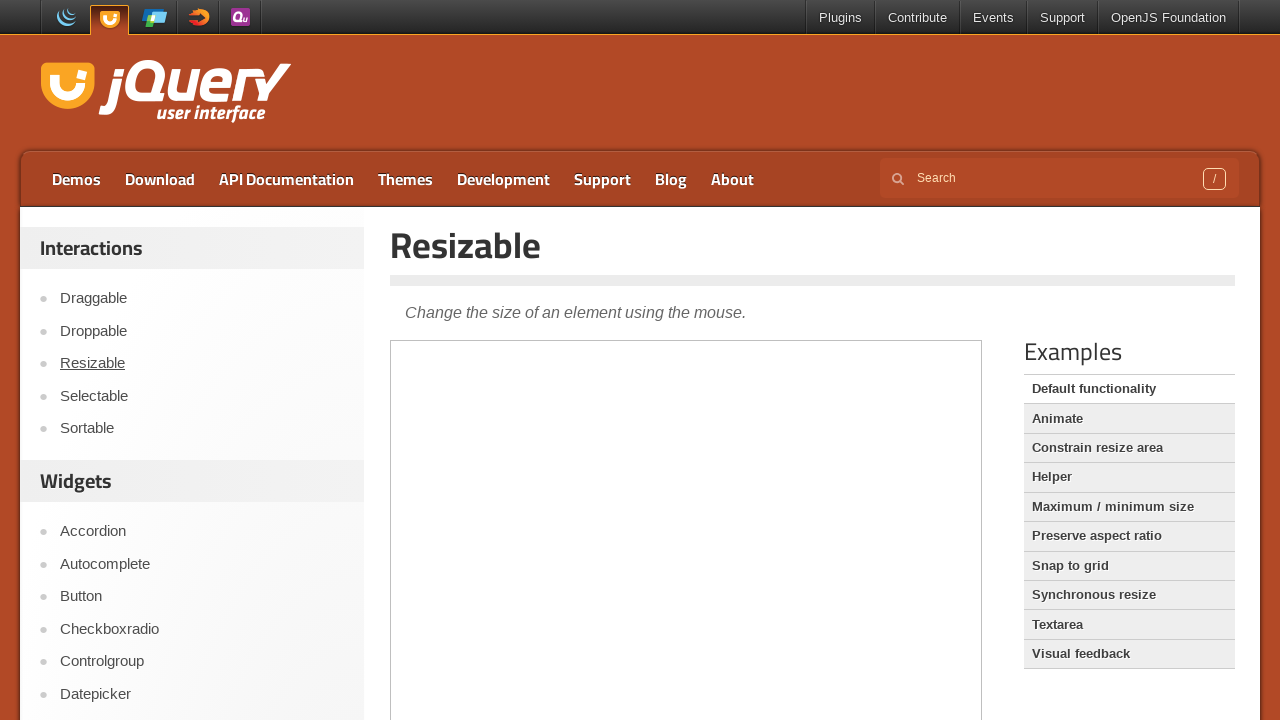

Page loaded with networkidle state
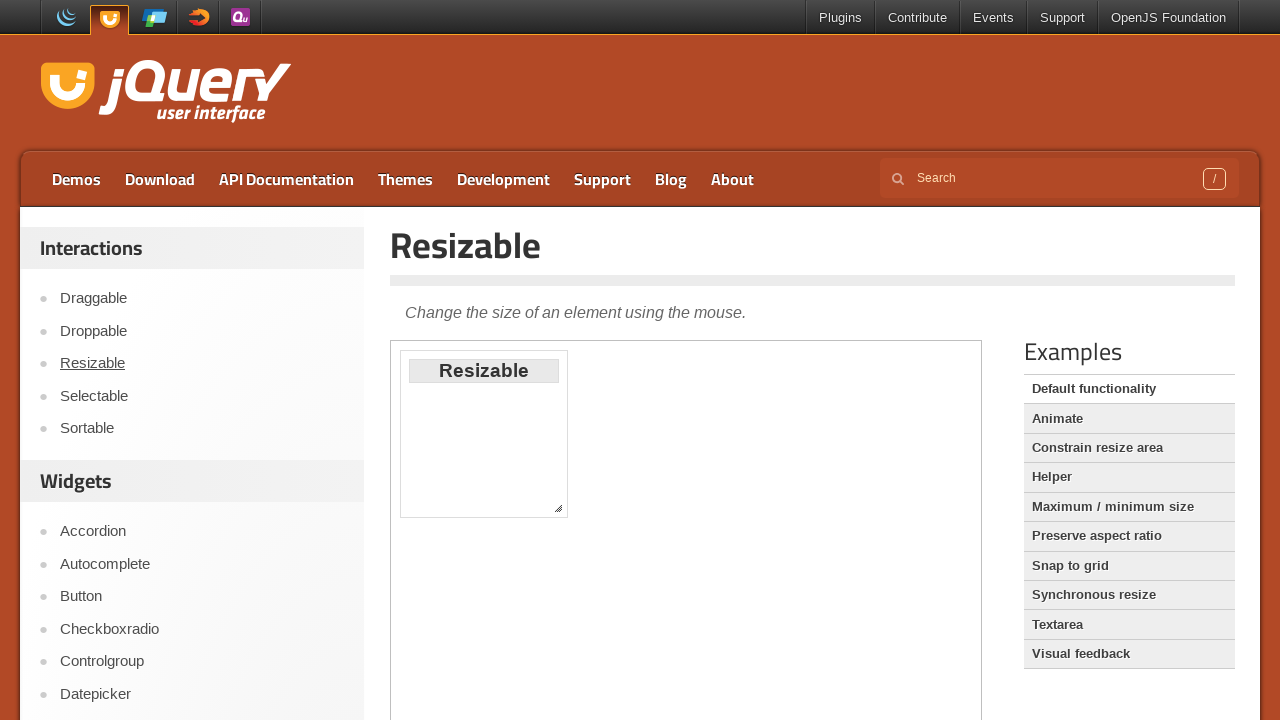

Located the demo iframe
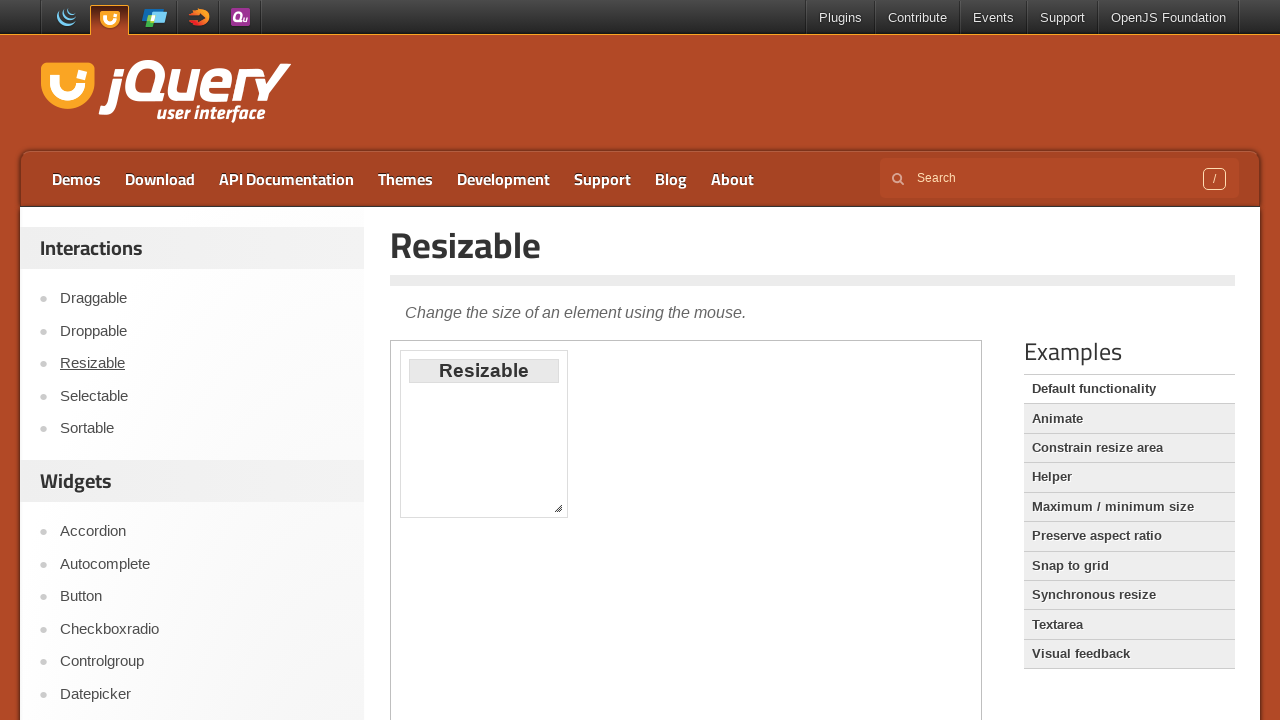

Located the resize handle at southeast corner
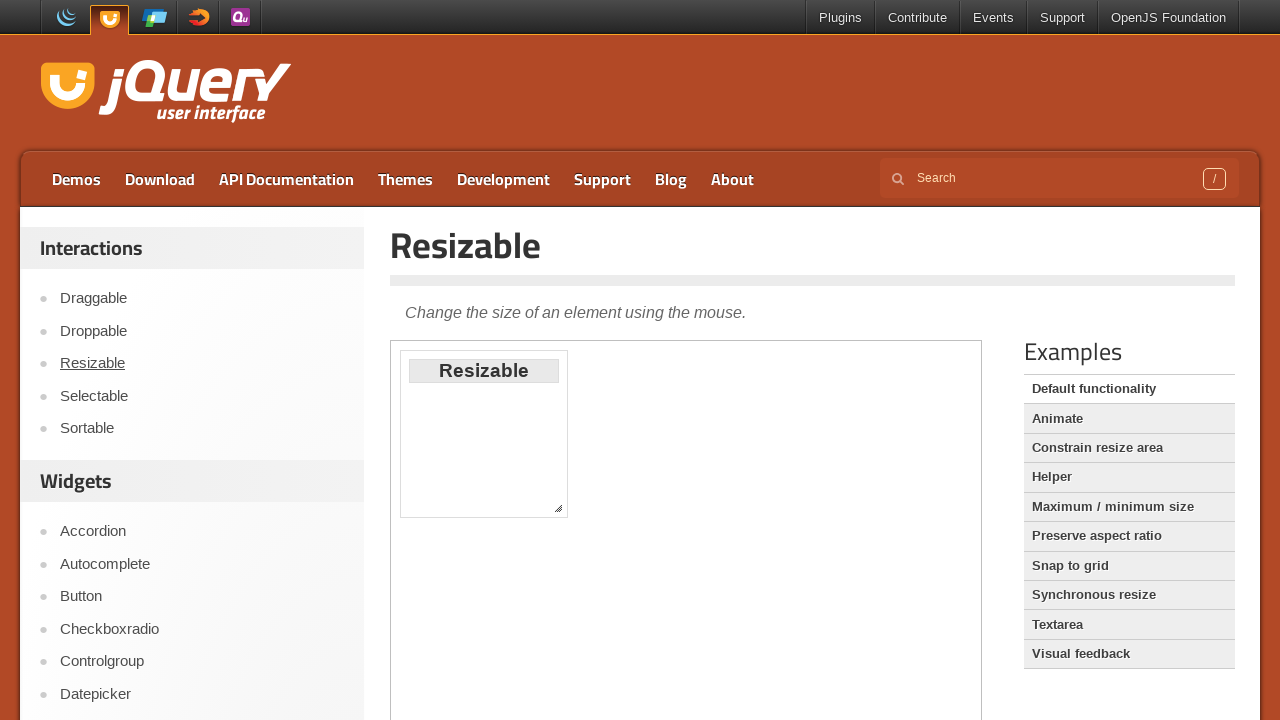

Dragged the resize handle to expand the resizable element at (850, 600)
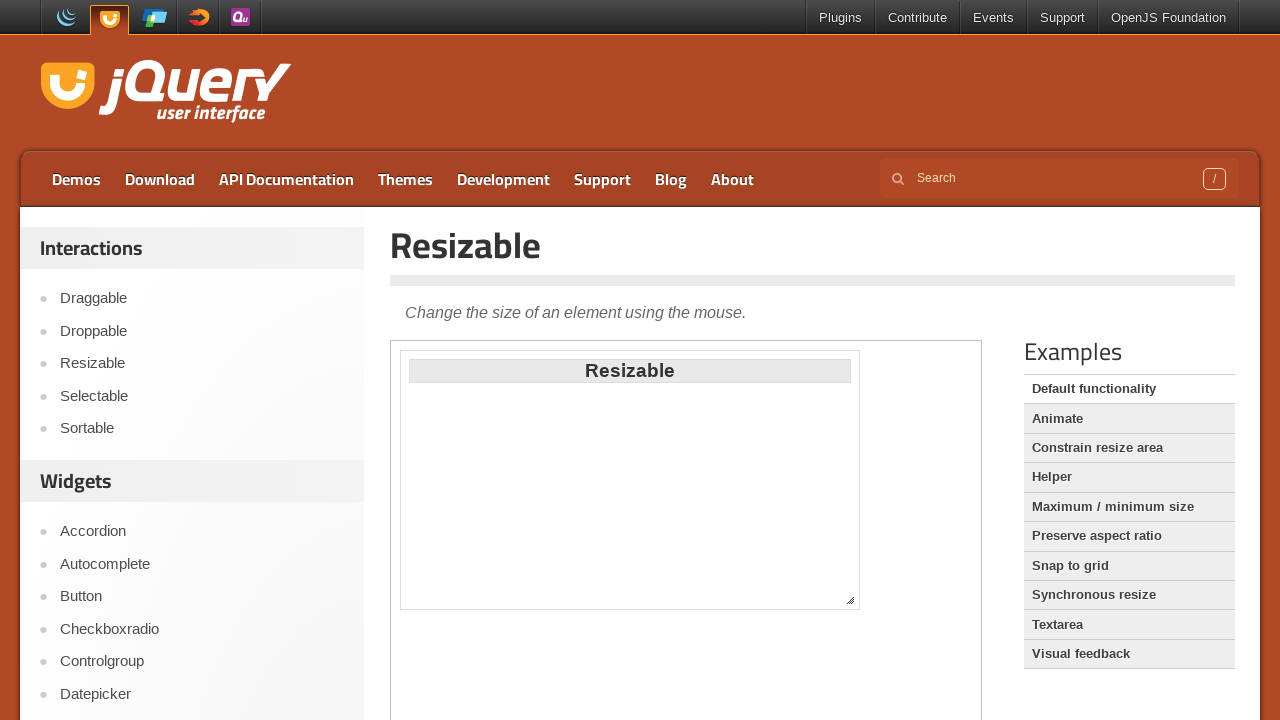

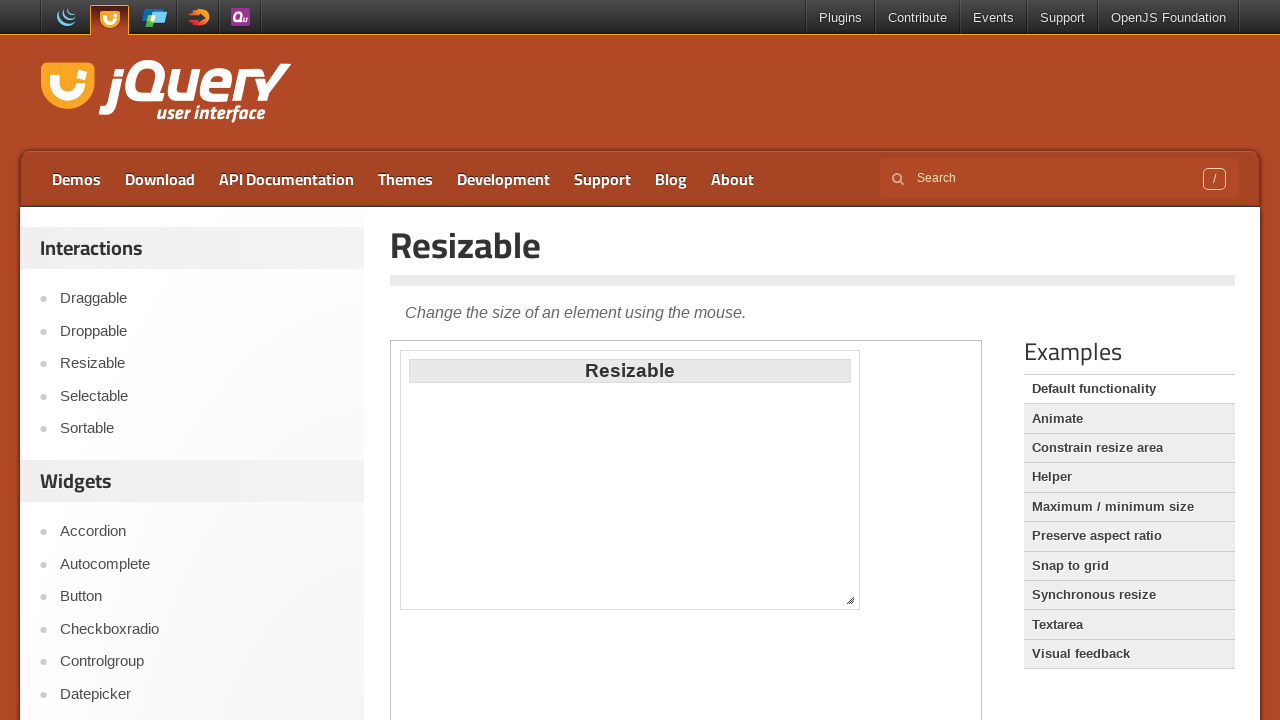